Tests navigation from DemoQA to ToolsQA by clicking home banner, switching to new tab, and performing a search for "selenium"

Starting URL: https://demoqa.com

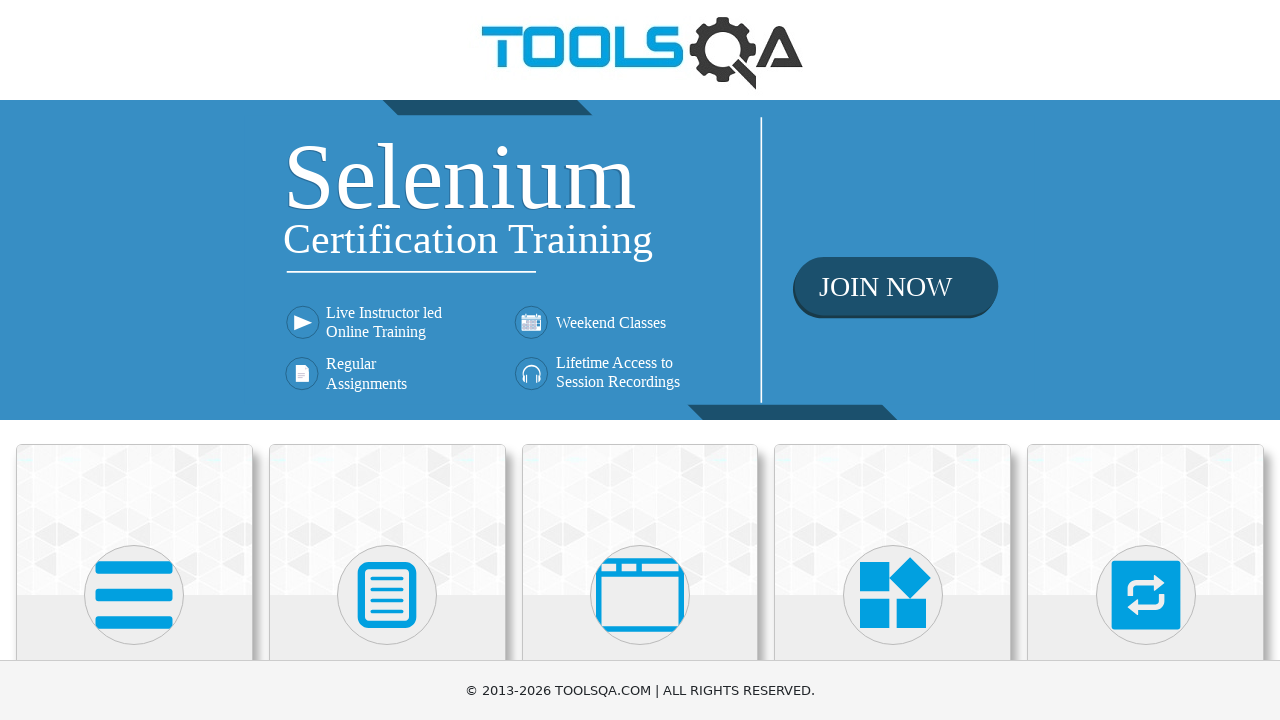

Clicked home banner on DemoQA at (640, 260) on div.home-banner
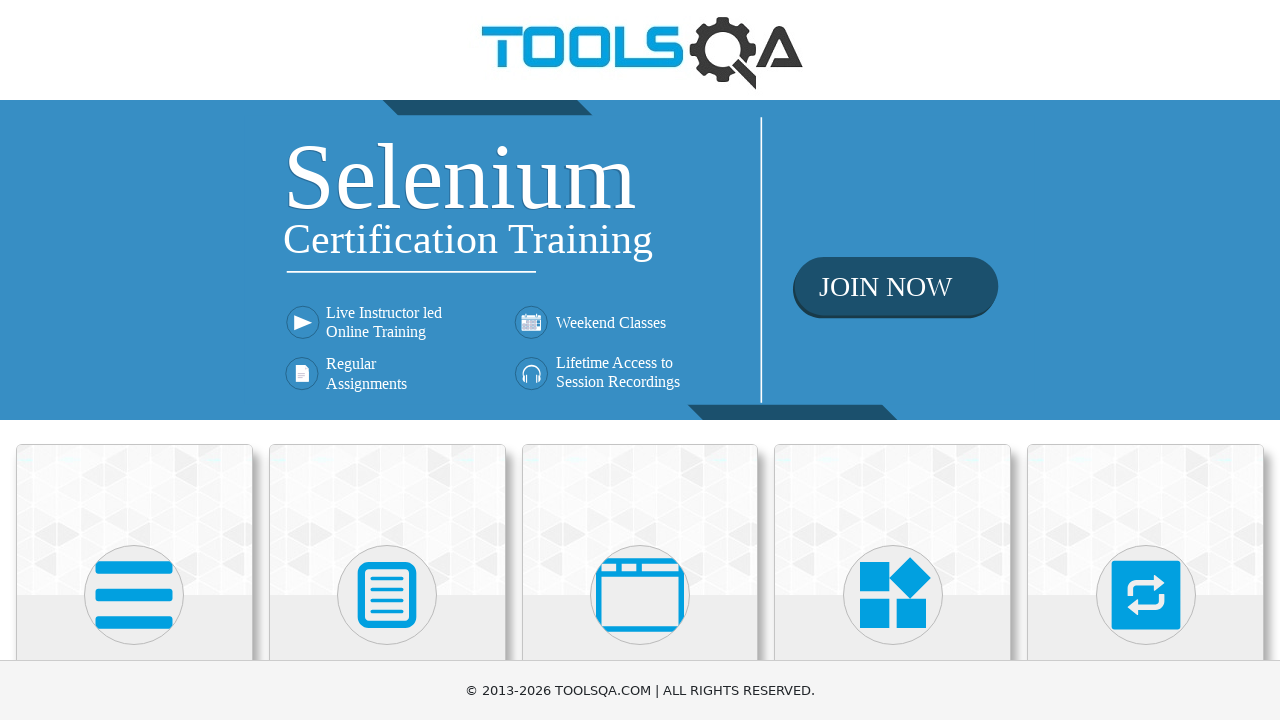

Clicked home banner to open new tab at (640, 260) on div.home-banner
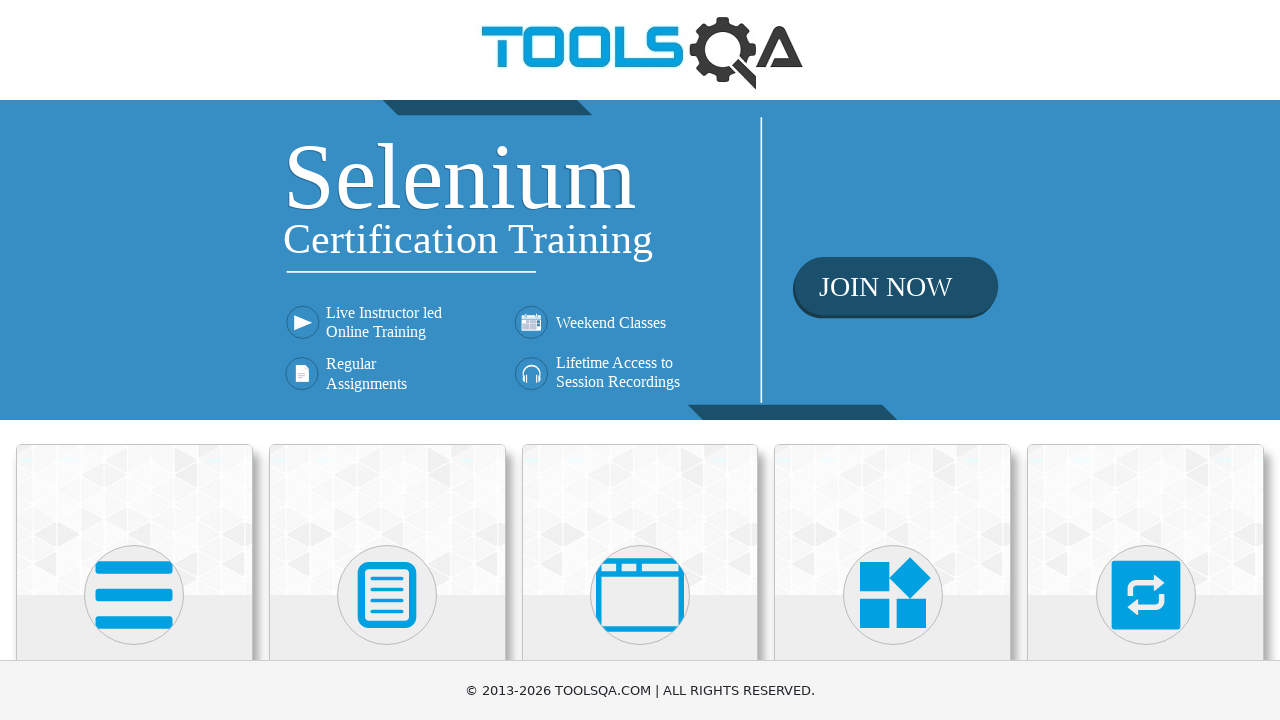

Captured new tab reference
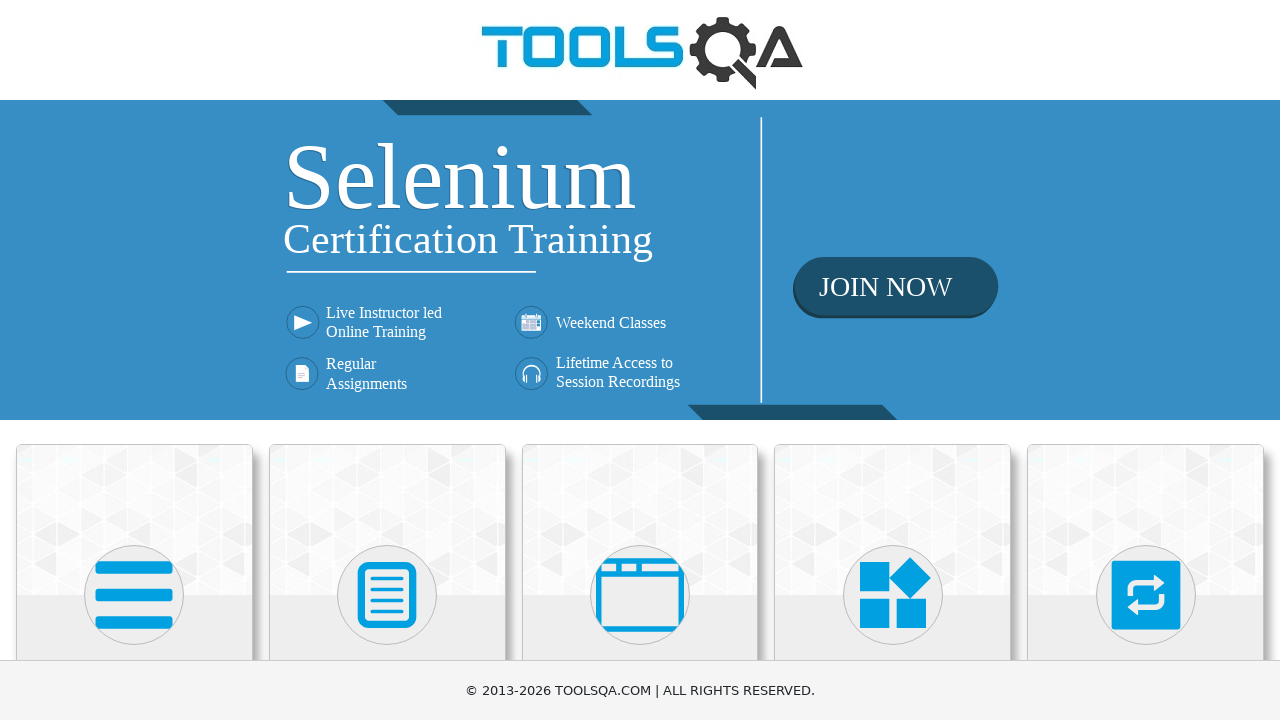

New tab (ToolsQA) finished loading
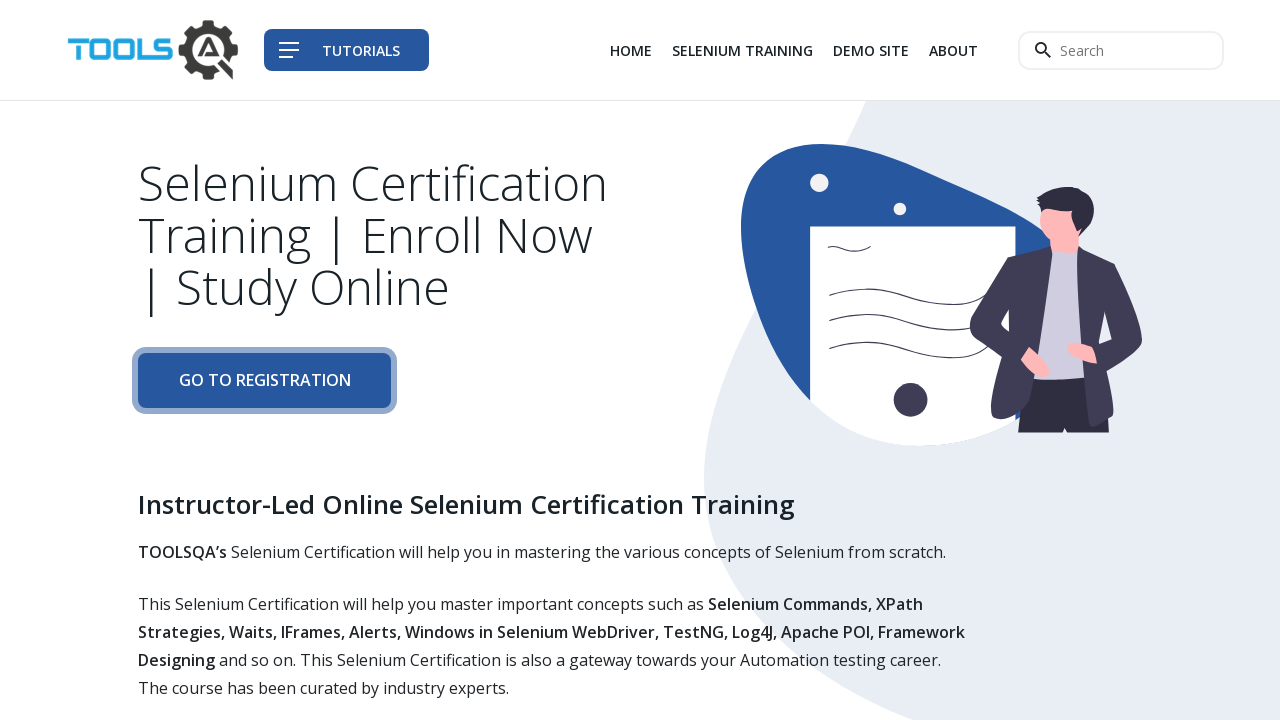

Filled search input with 'selenium' on ToolsQA on input.navbar__search--input
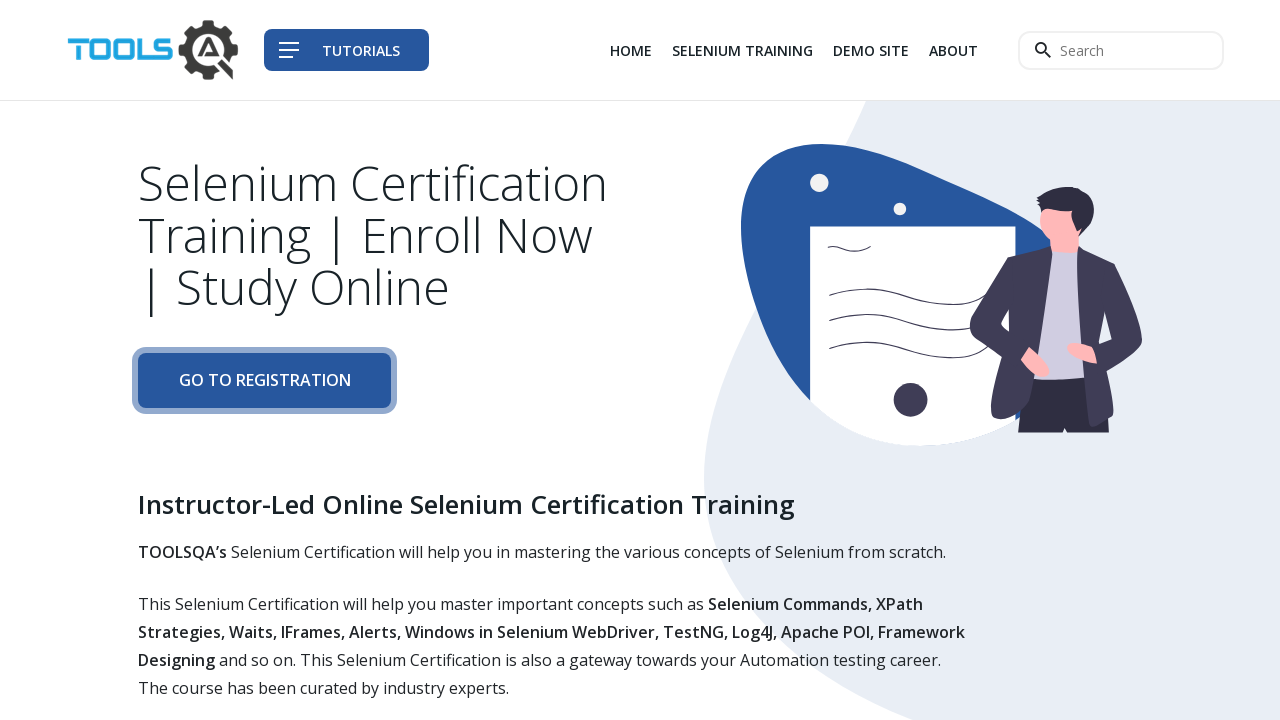

Pressed Enter to submit search for 'selenium' on input.navbar__search--input
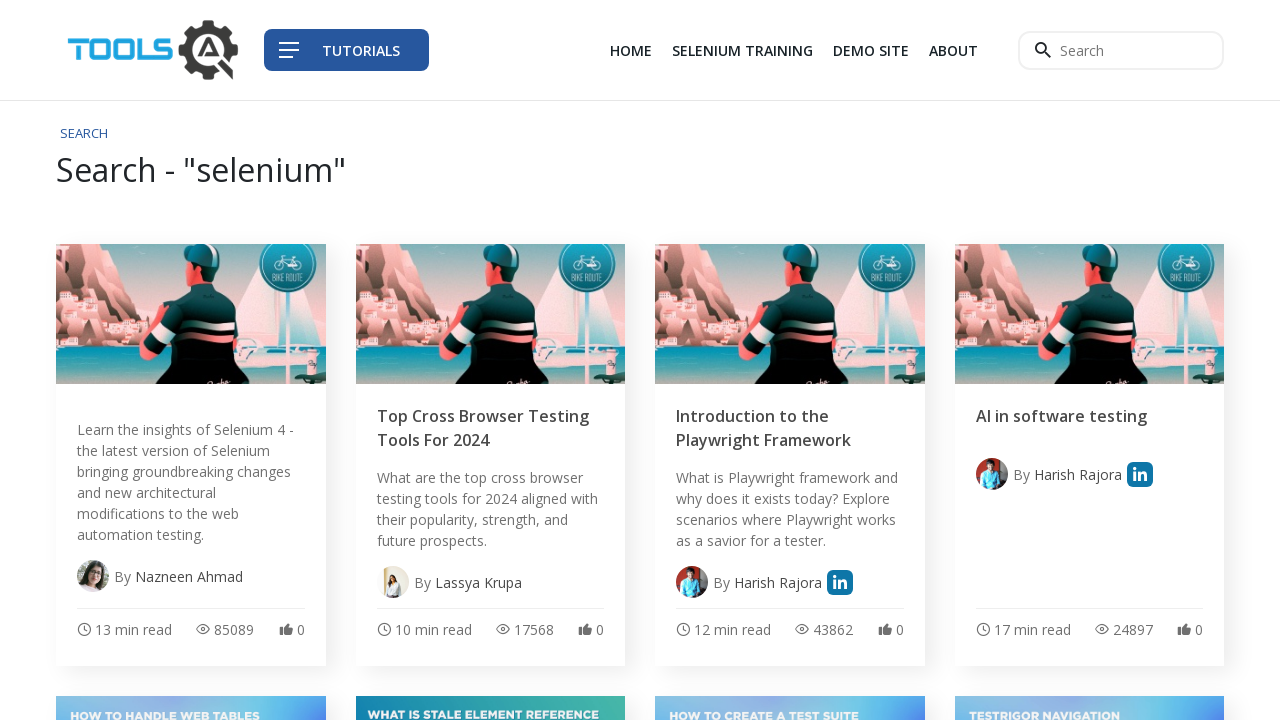

Search results page loaded with selenium keyword
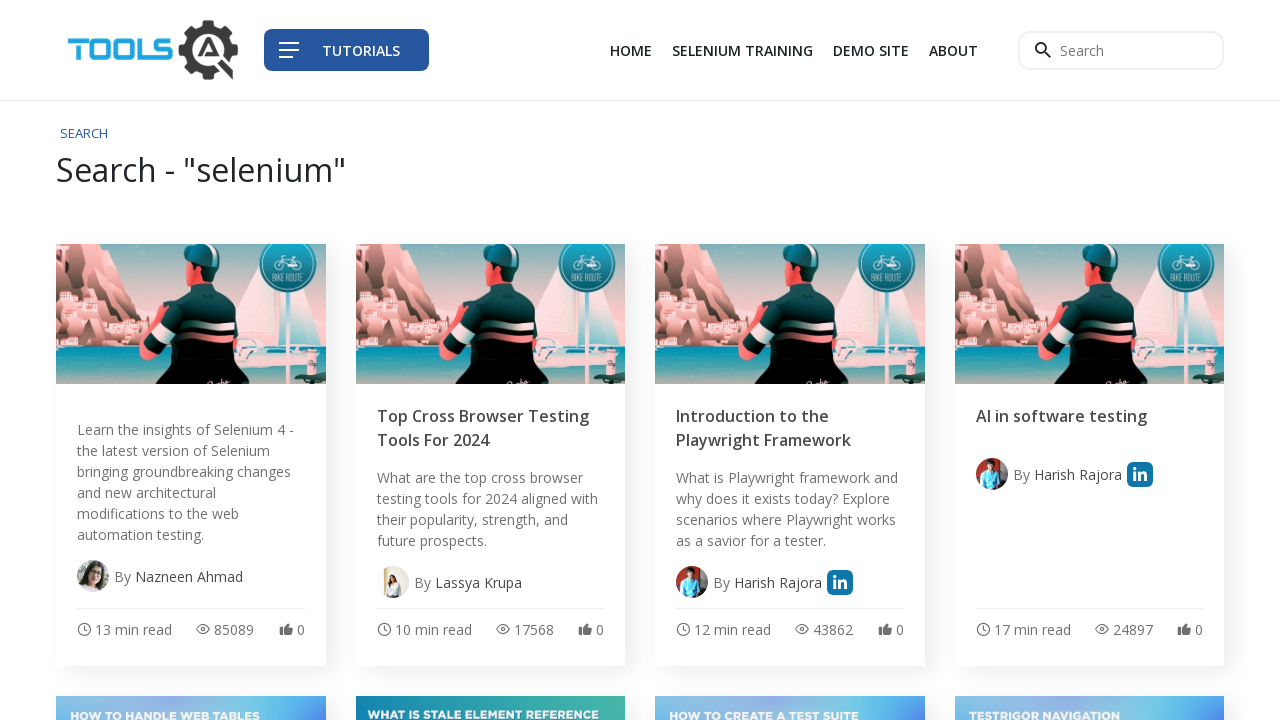

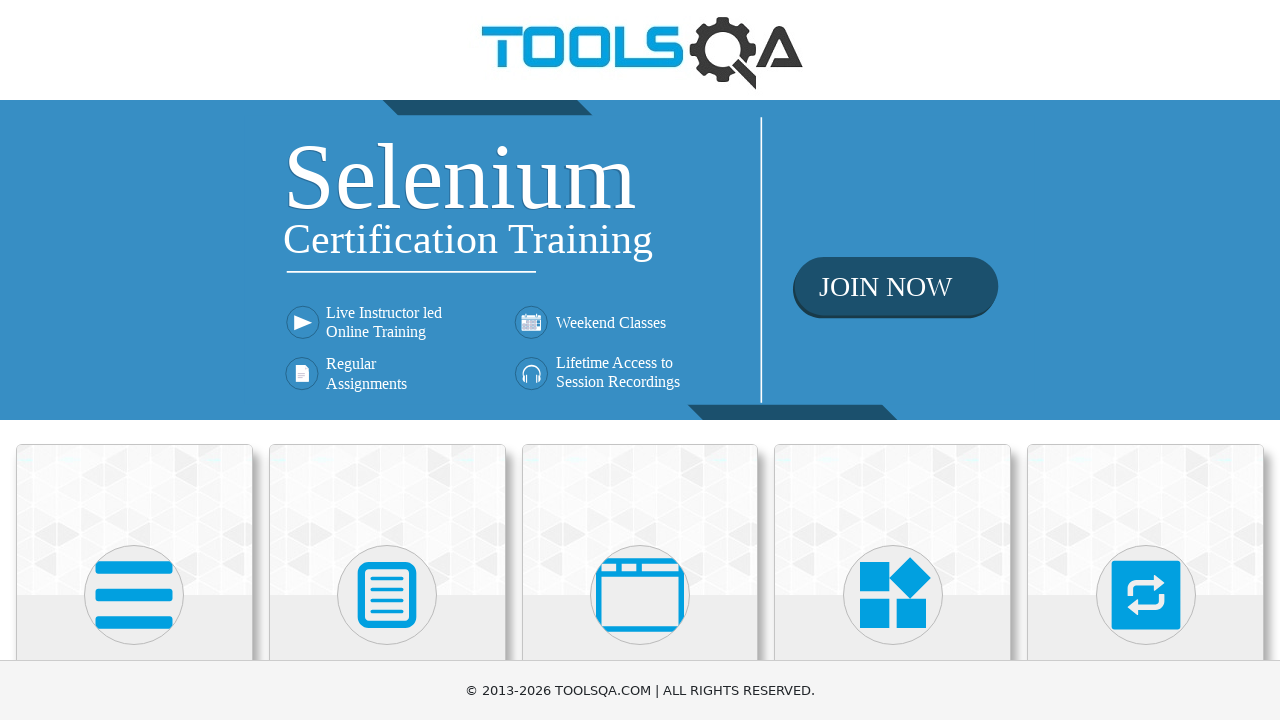